Tests clicking the profile button on the GeoLoc Database web application

Starting URL: https://geolocdatabase.web.app/

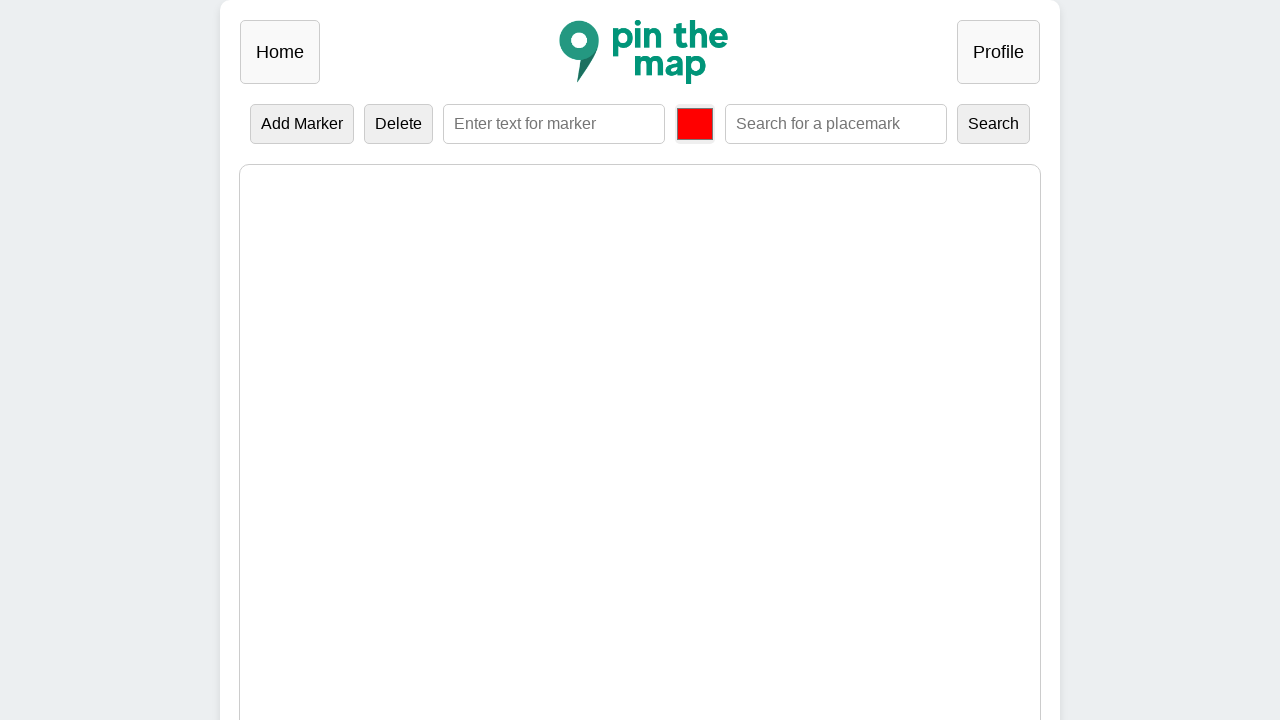

Navigated to GeoLoc Database web application
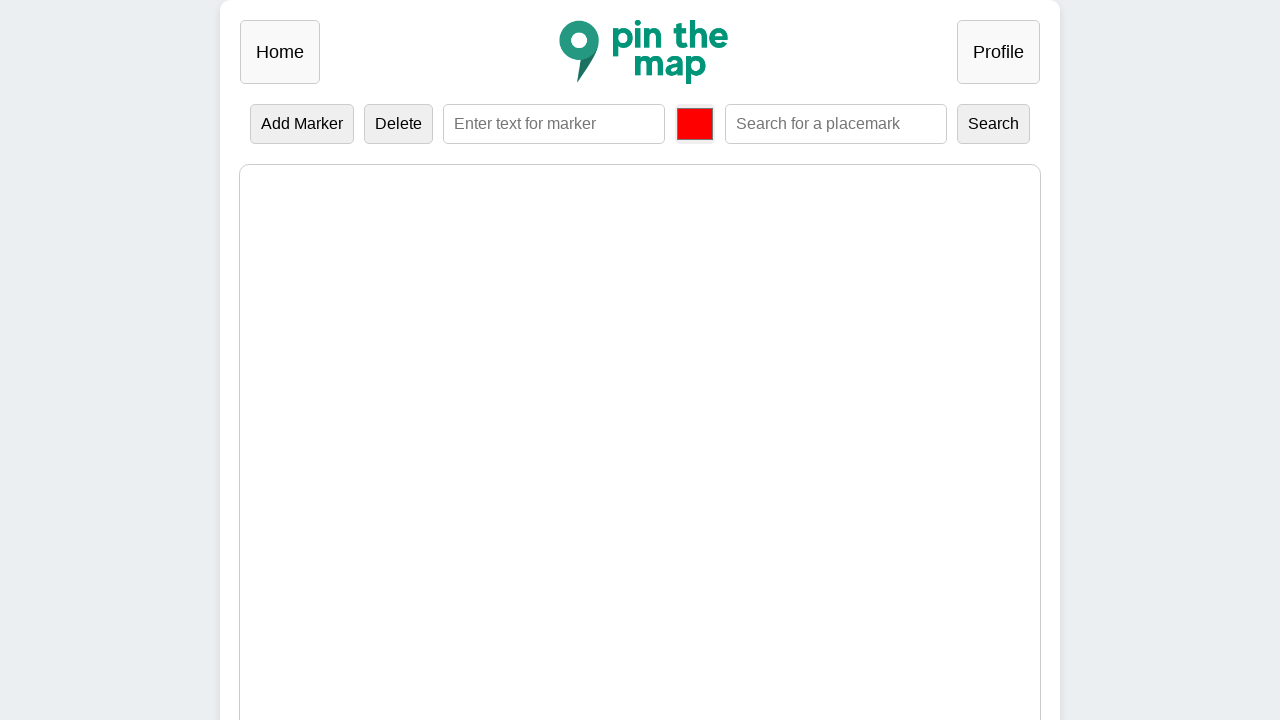

Clicked the profile button at (998, 52) on #profileButton
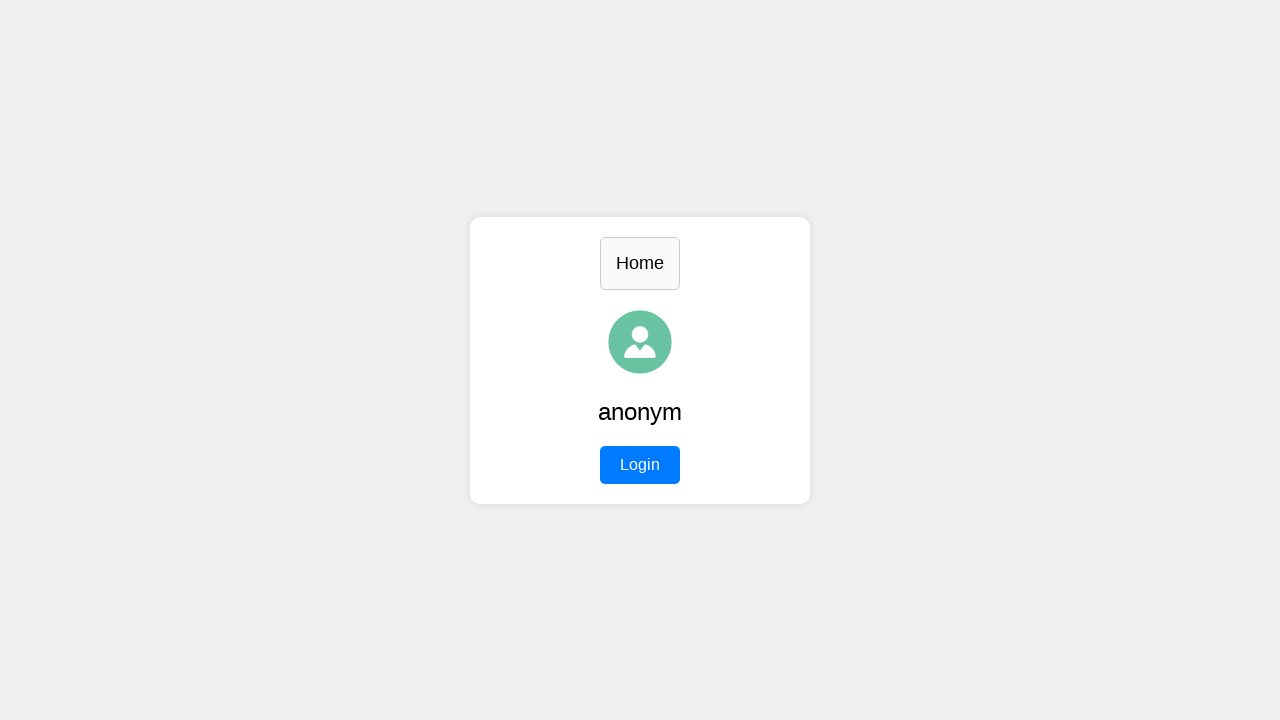

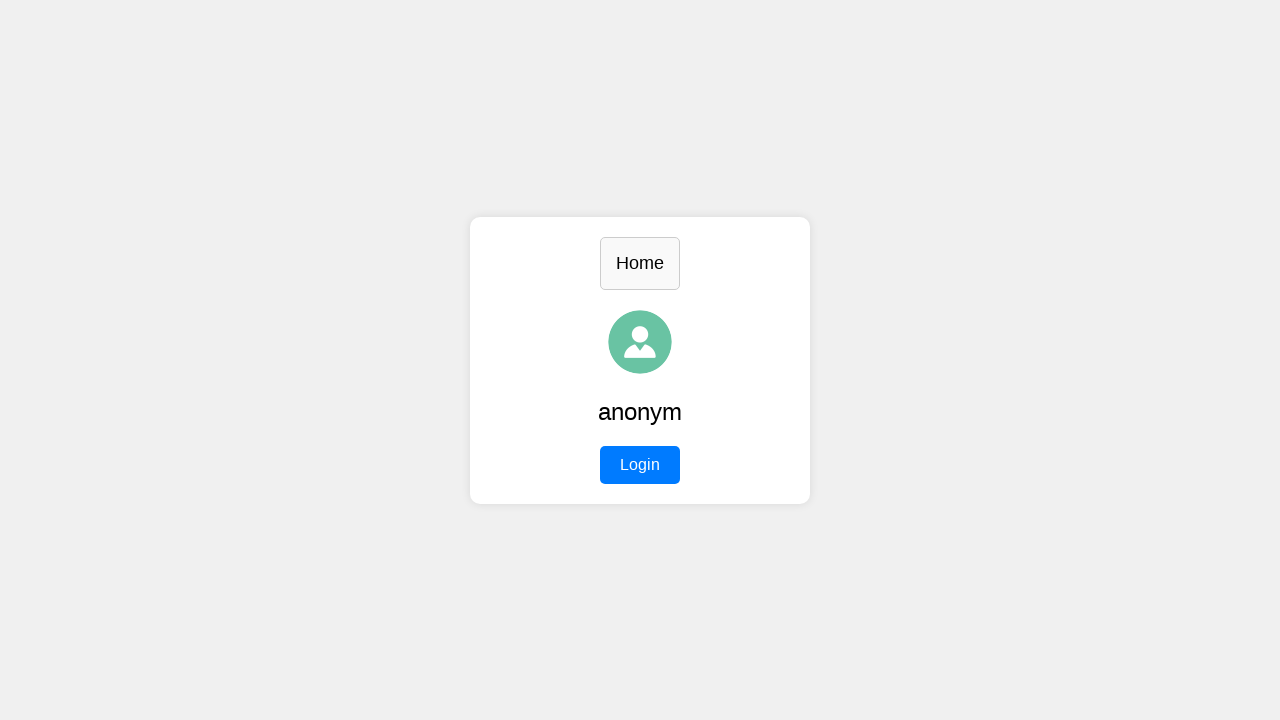